Tests generating an order ID, extracting the generated value from a dynamic table, and entering it into an input field

Starting URL: https://obstaclecourse.tricentis.com/Obstacles/64161

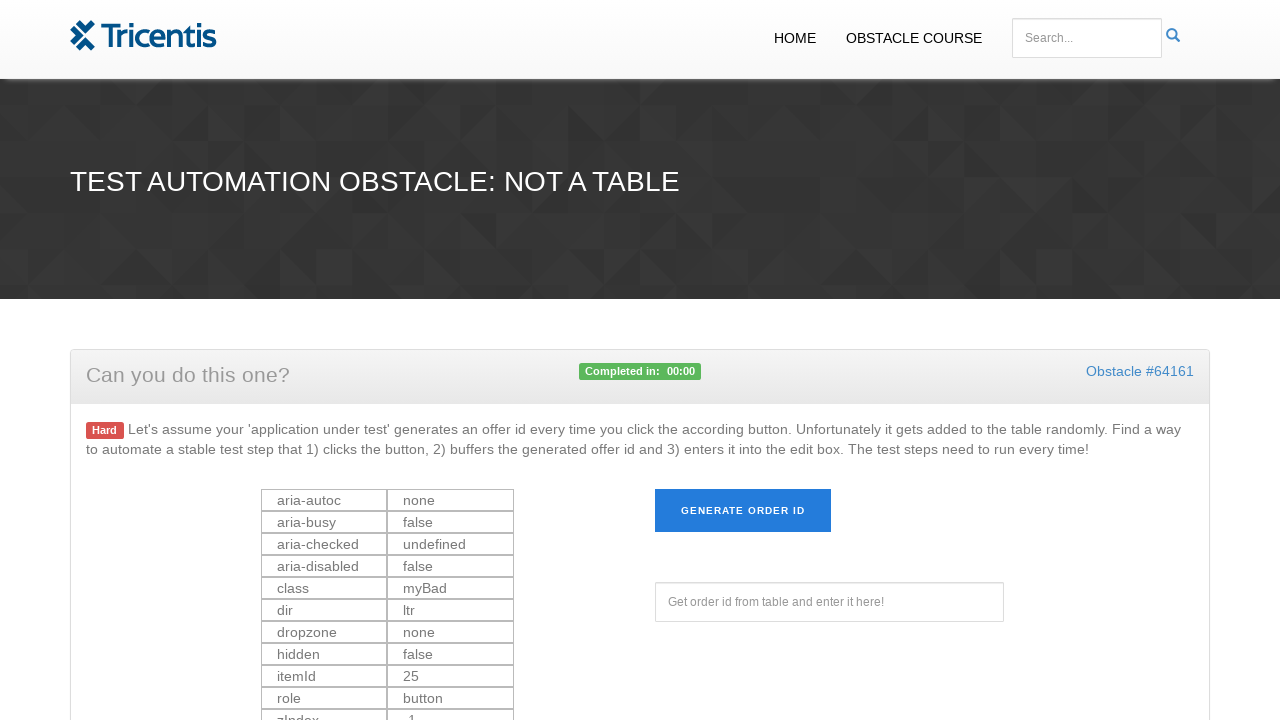

Clicked Generate Order ID button at (743, 511) on #generate
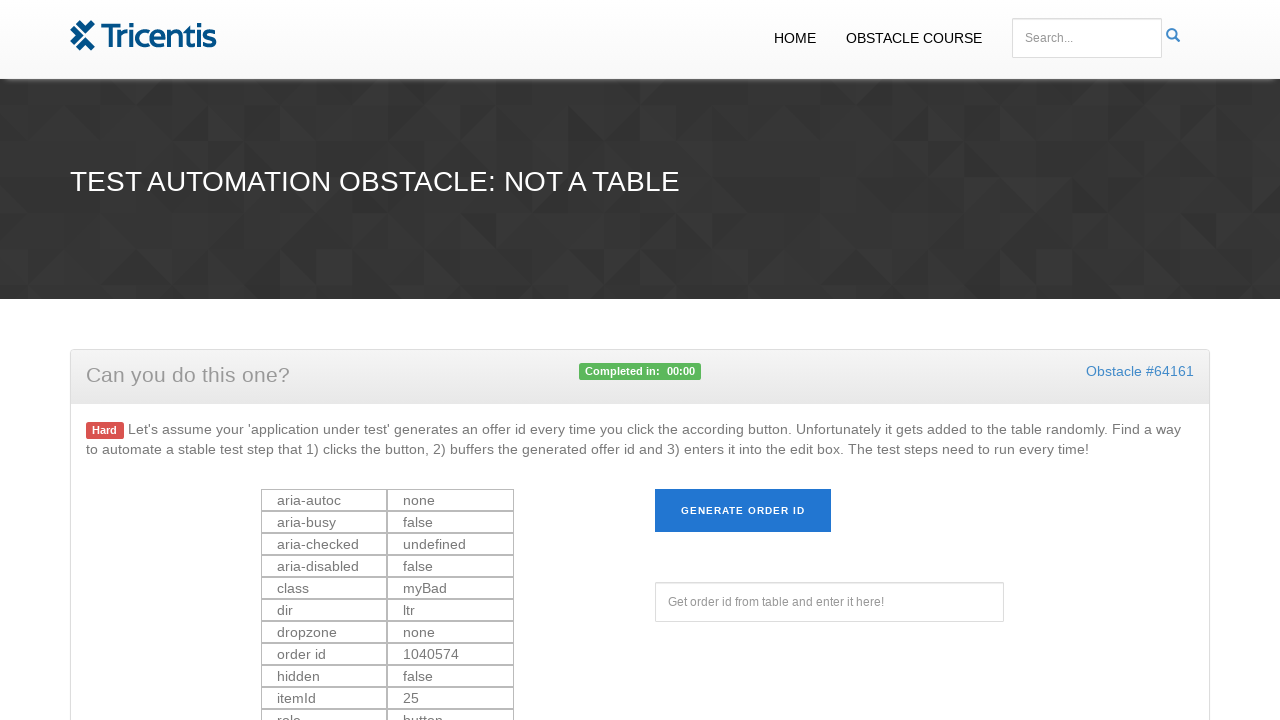

Order ID element became visible
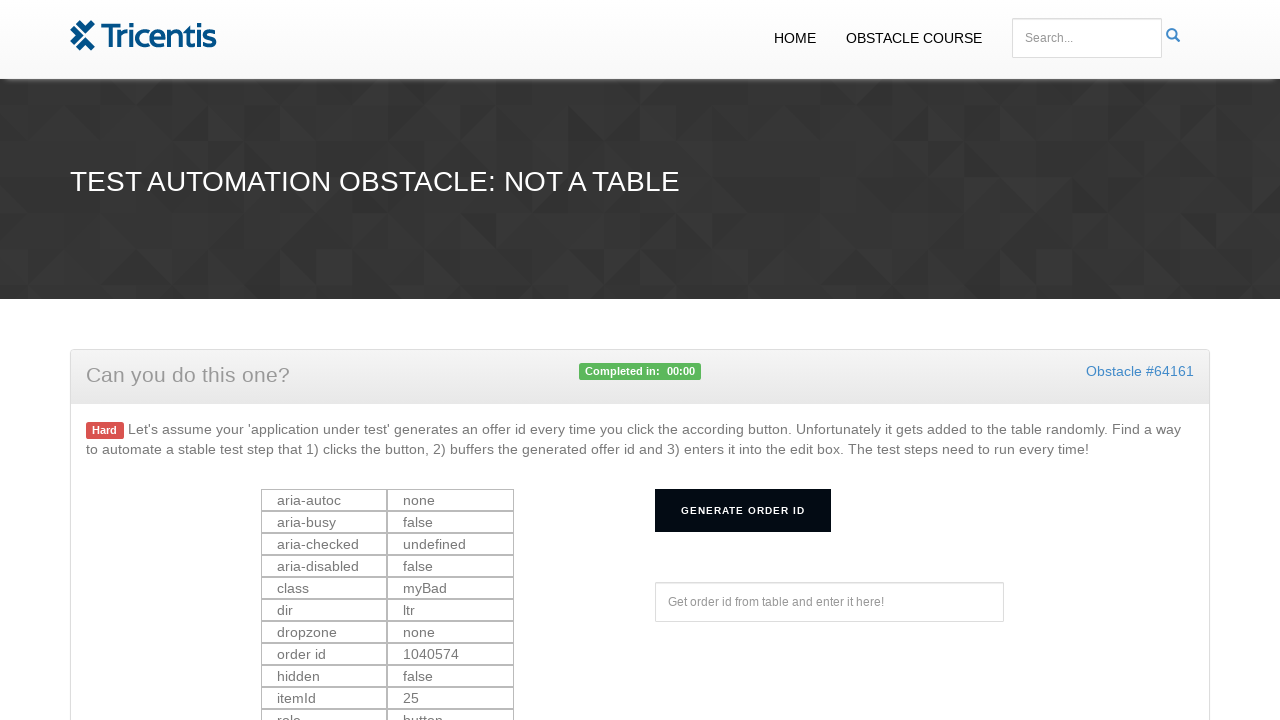

Extracted generated order ID: 1040574
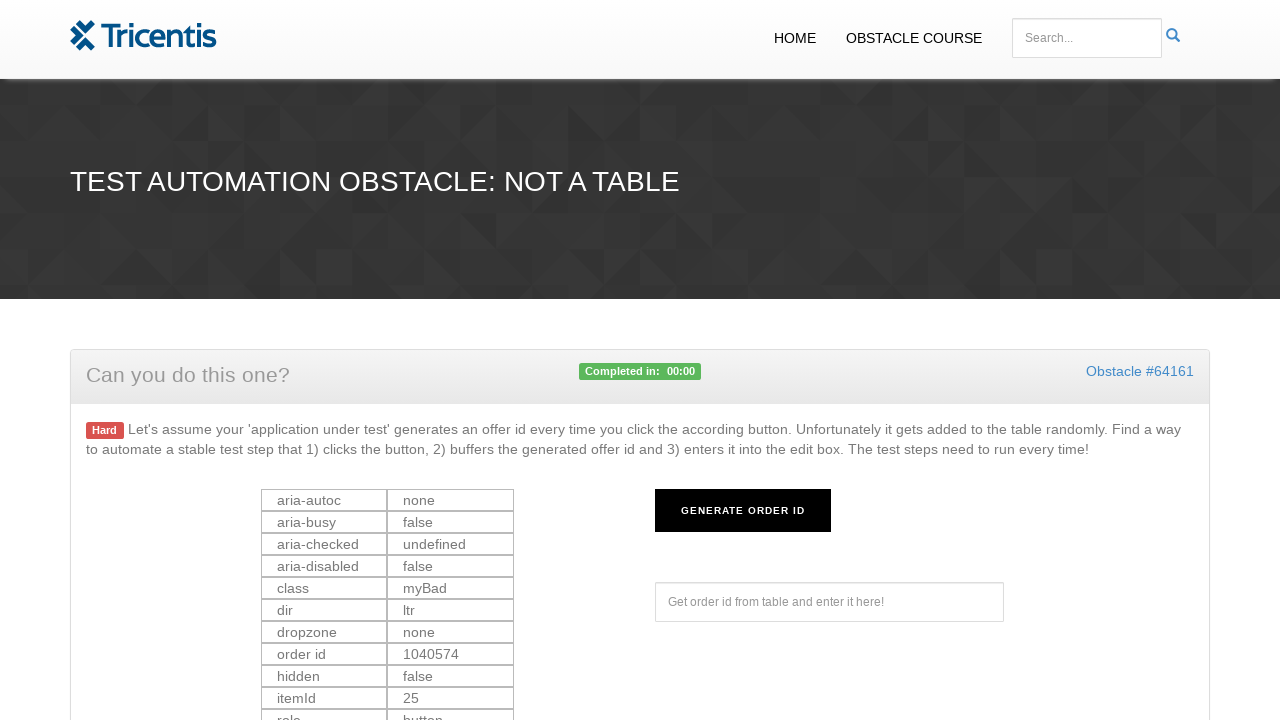

Entered order ID '1040574' into input field on #offerId
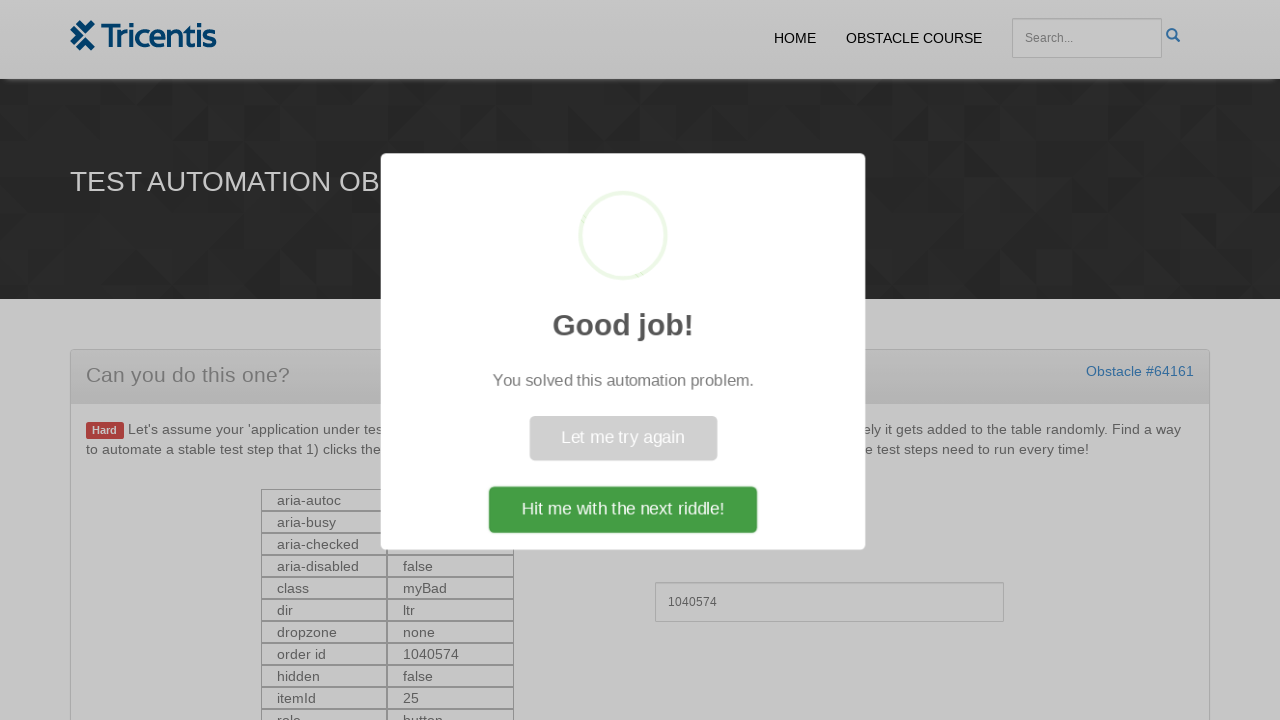

Success popup appeared
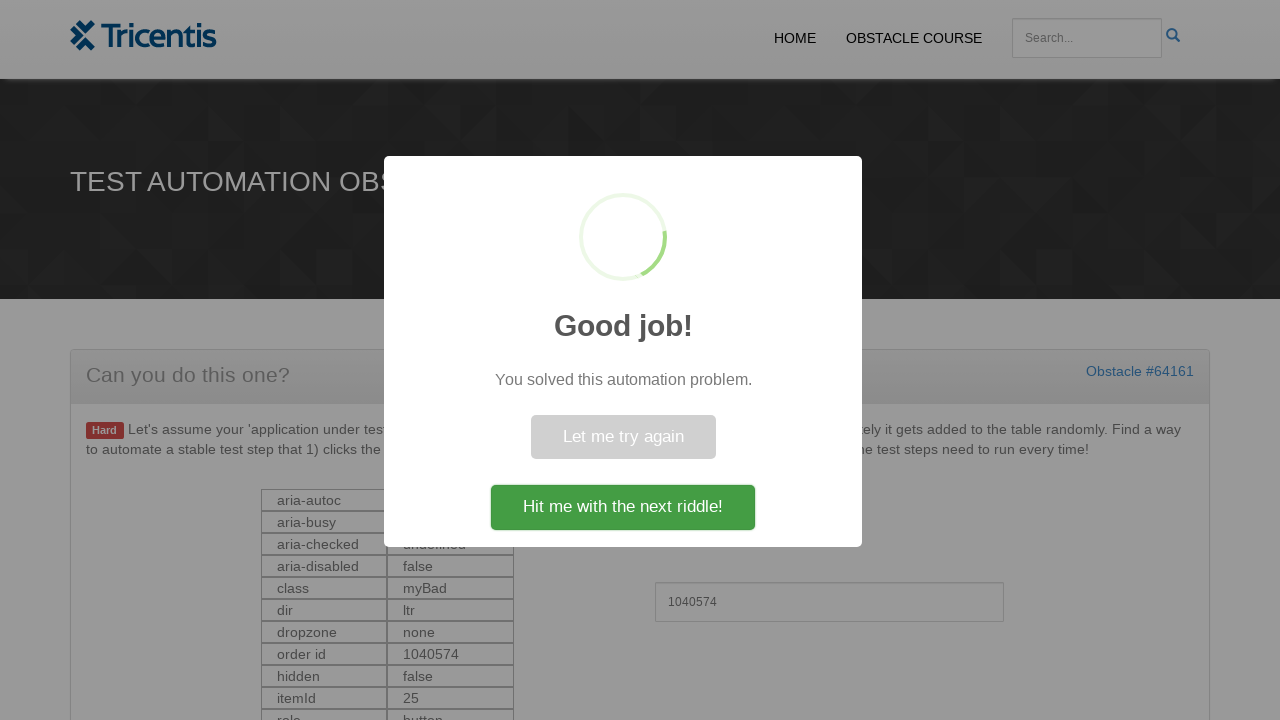

Clicked cancel button to close success popup at (623, 437) on .cancel
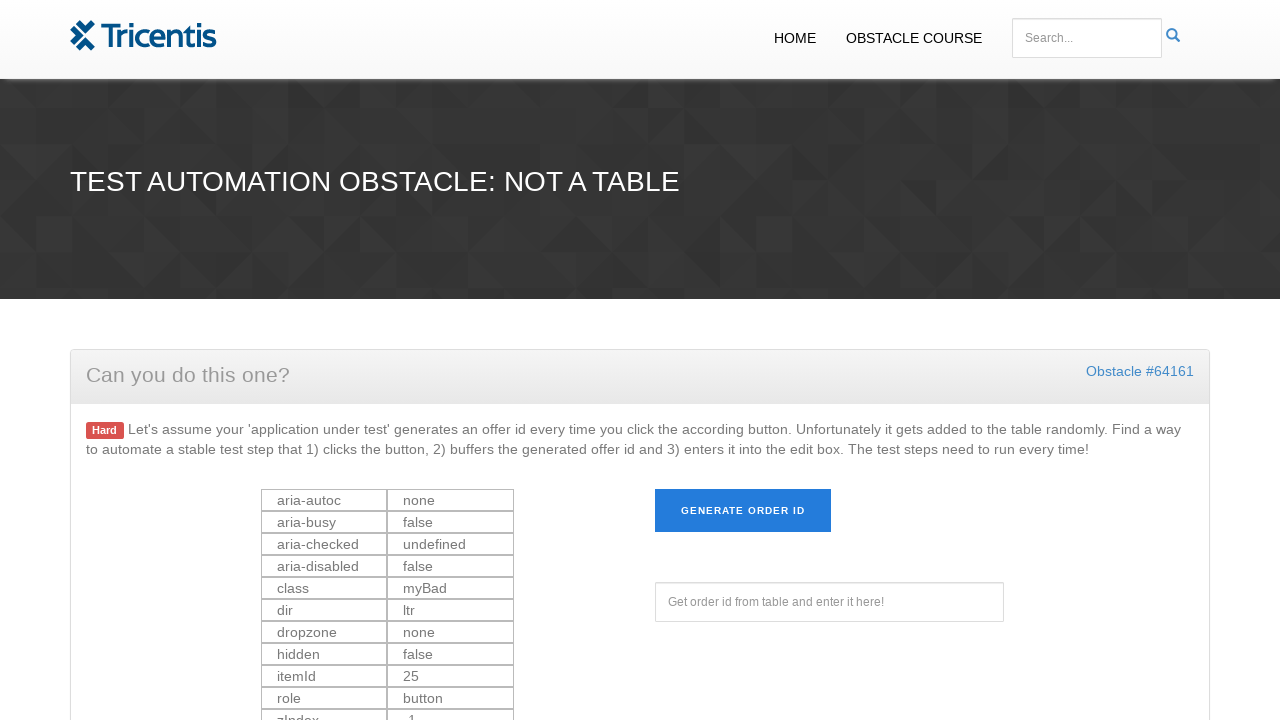

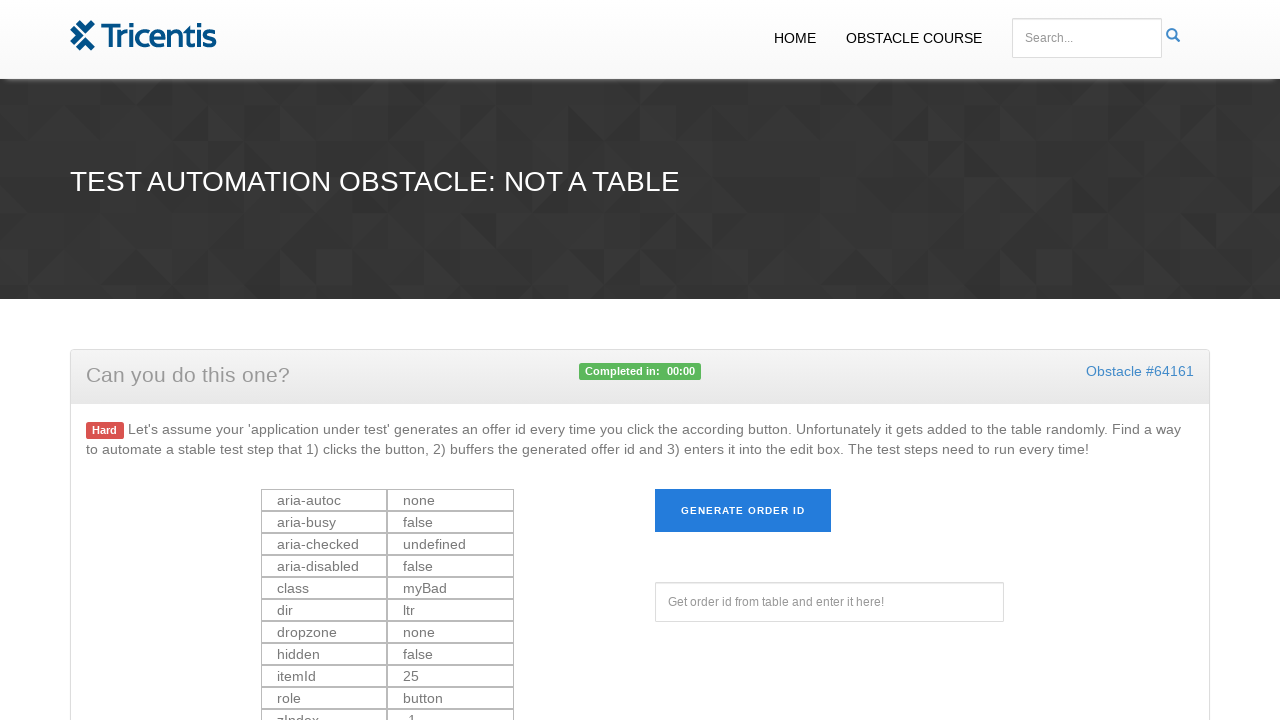